Tests clicking on a date picker input container on a practice automation form

Starting URL: https://demoqa.com/automation-practice-form

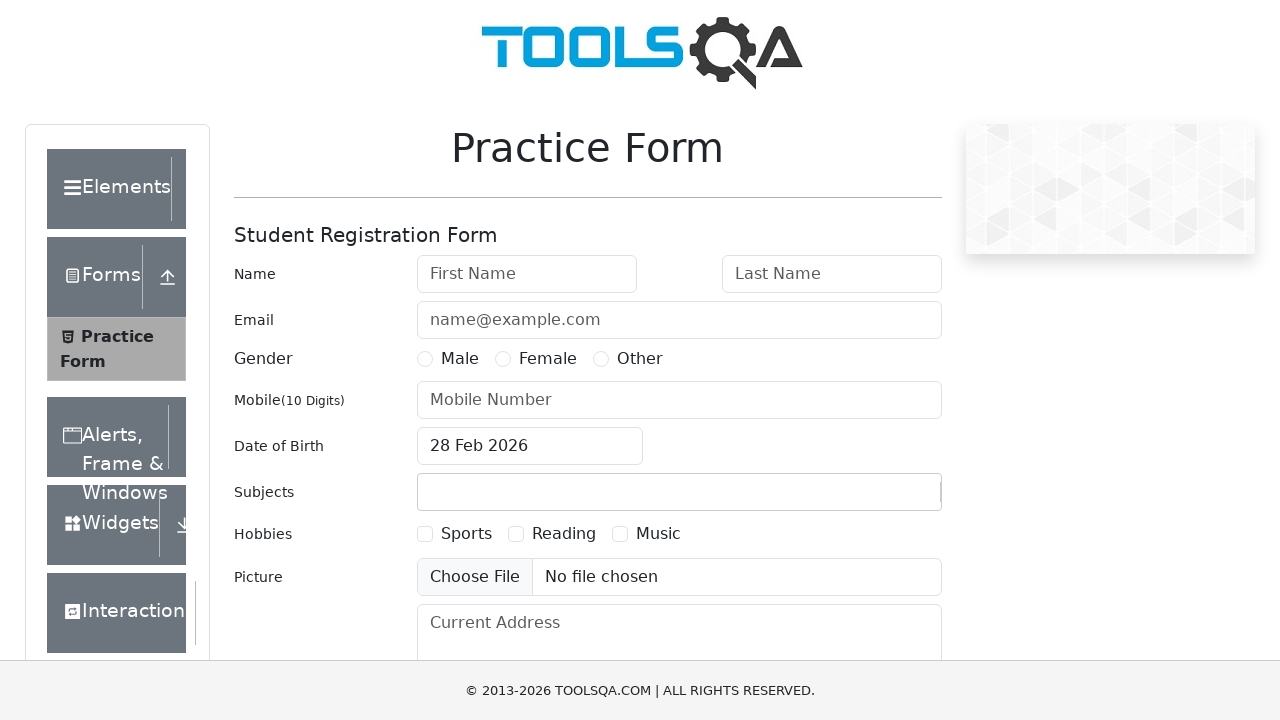

Navigated to practice automation form page
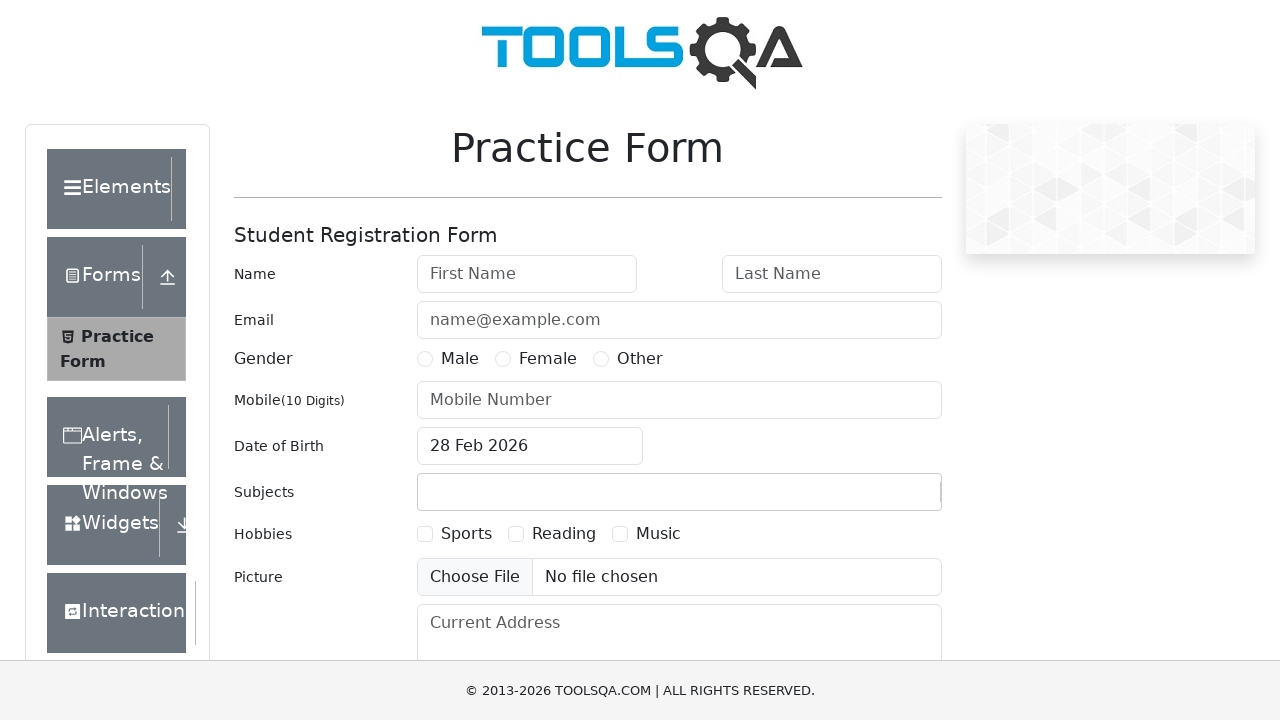

Clicked on date picker input container at (530, 446) on div.react-datepicker__input-container
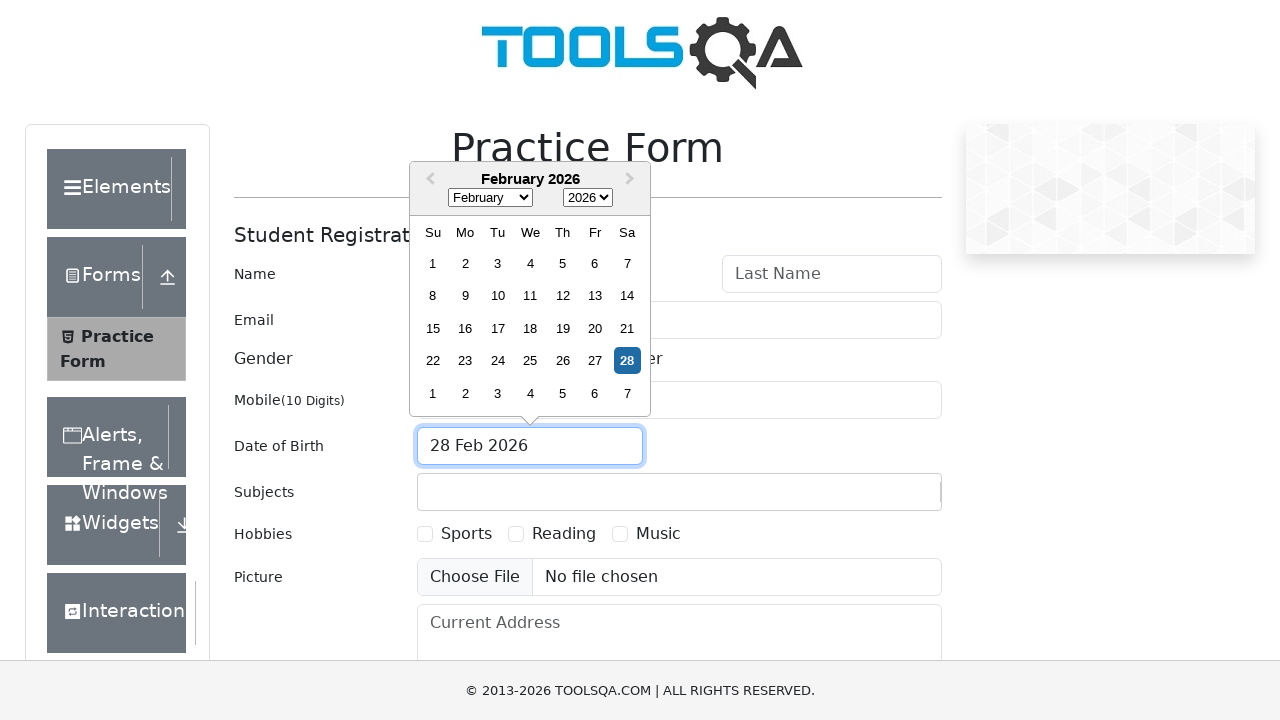

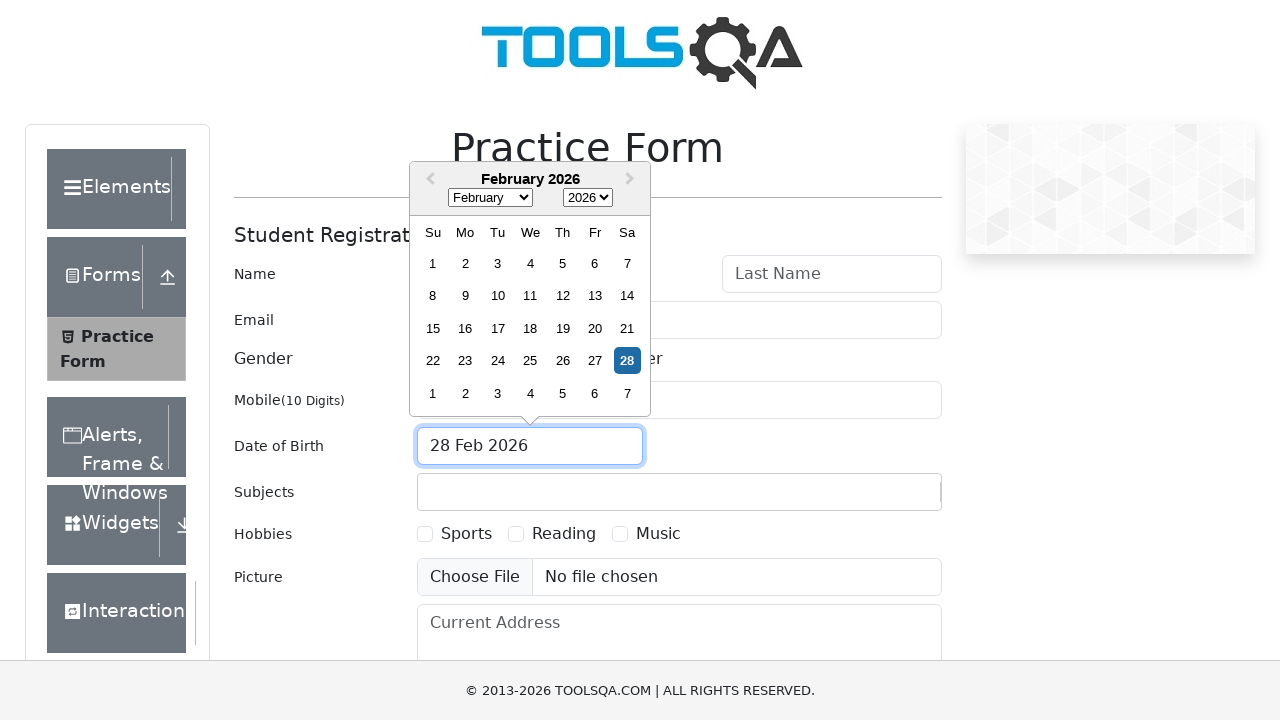